Tests sorting the Email column in ascending order by clicking the column header and verifying alphabetical sorting

Starting URL: http://the-internet.herokuapp.com/tables

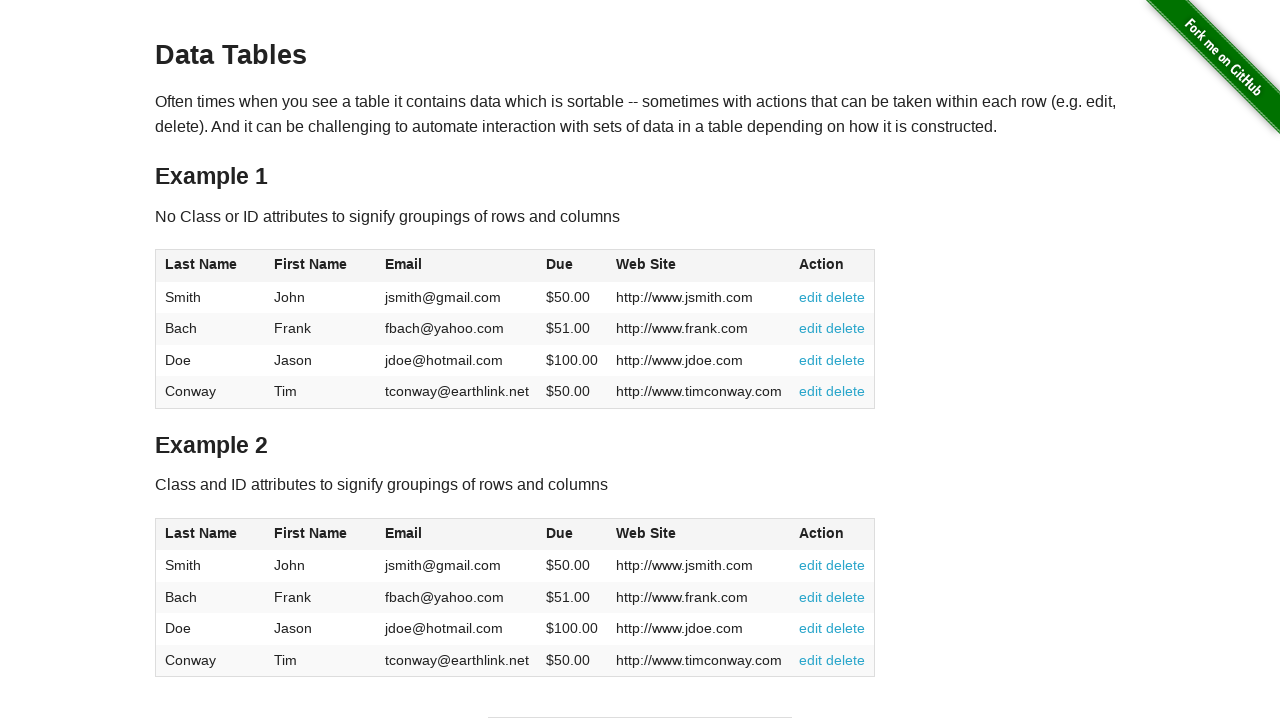

Clicked Email column header to sort ascending at (457, 266) on #table1 thead tr th:nth-of-type(3)
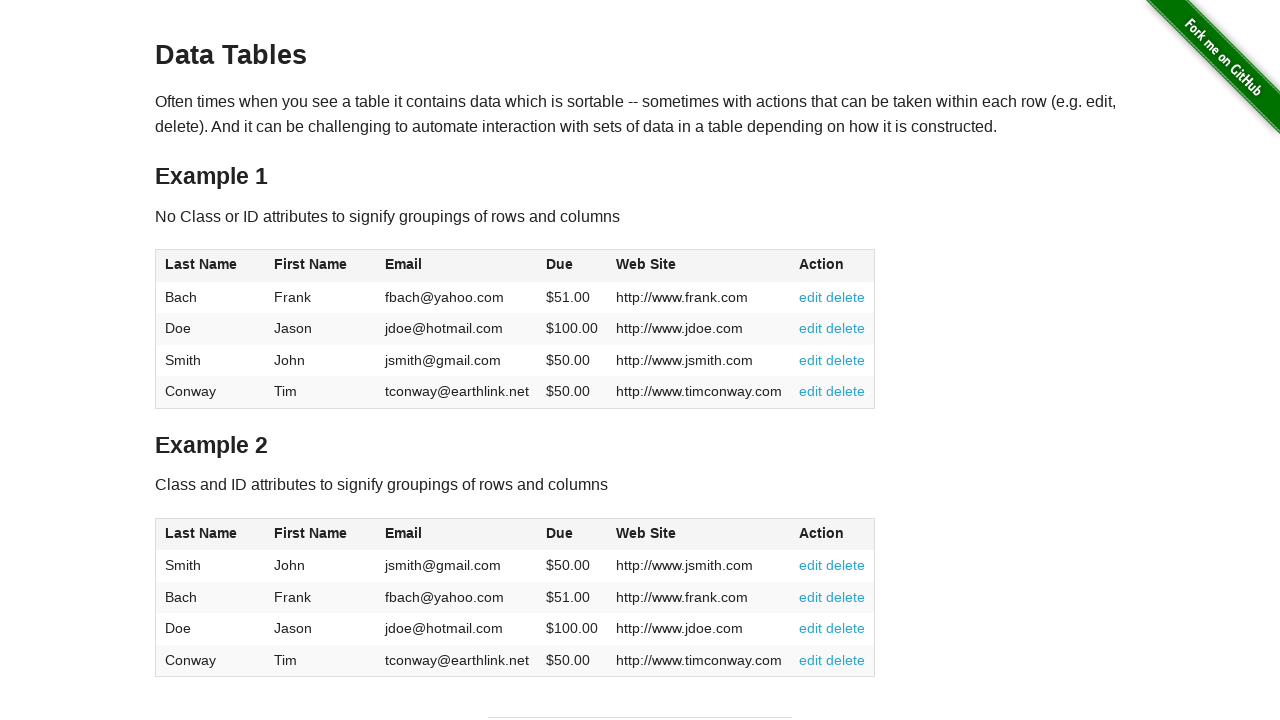

Table loaded and Email column is visible
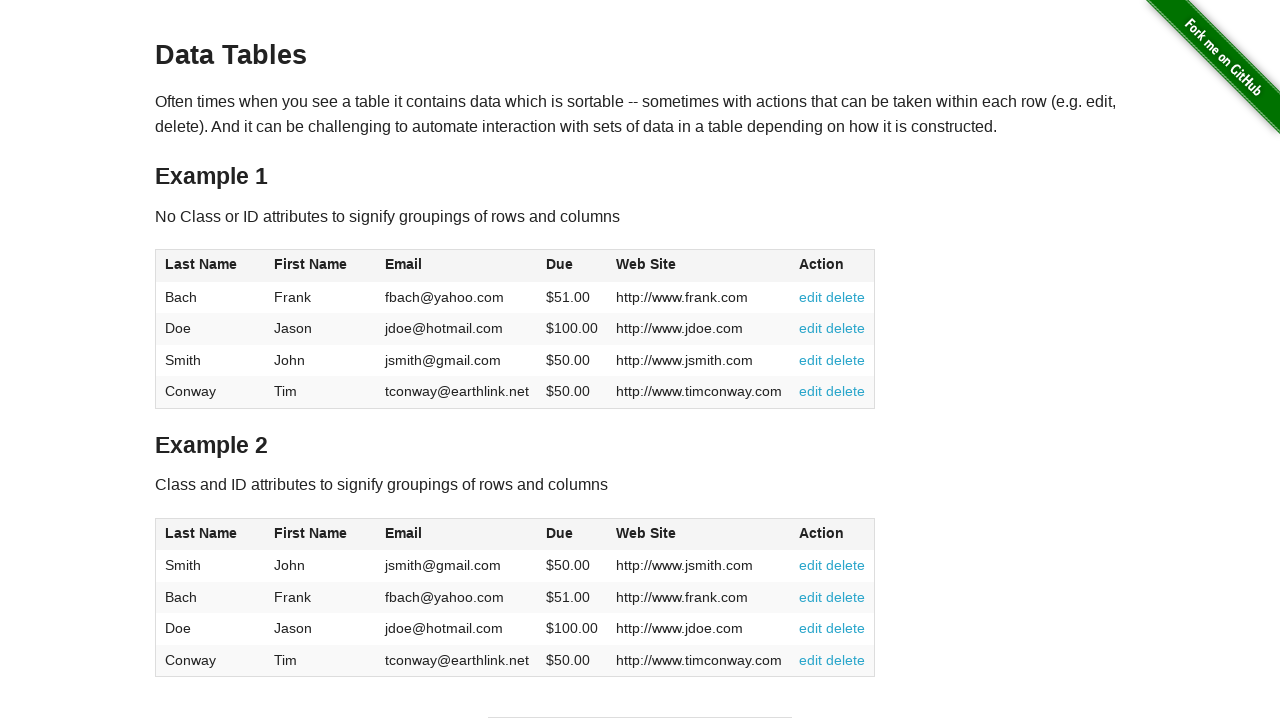

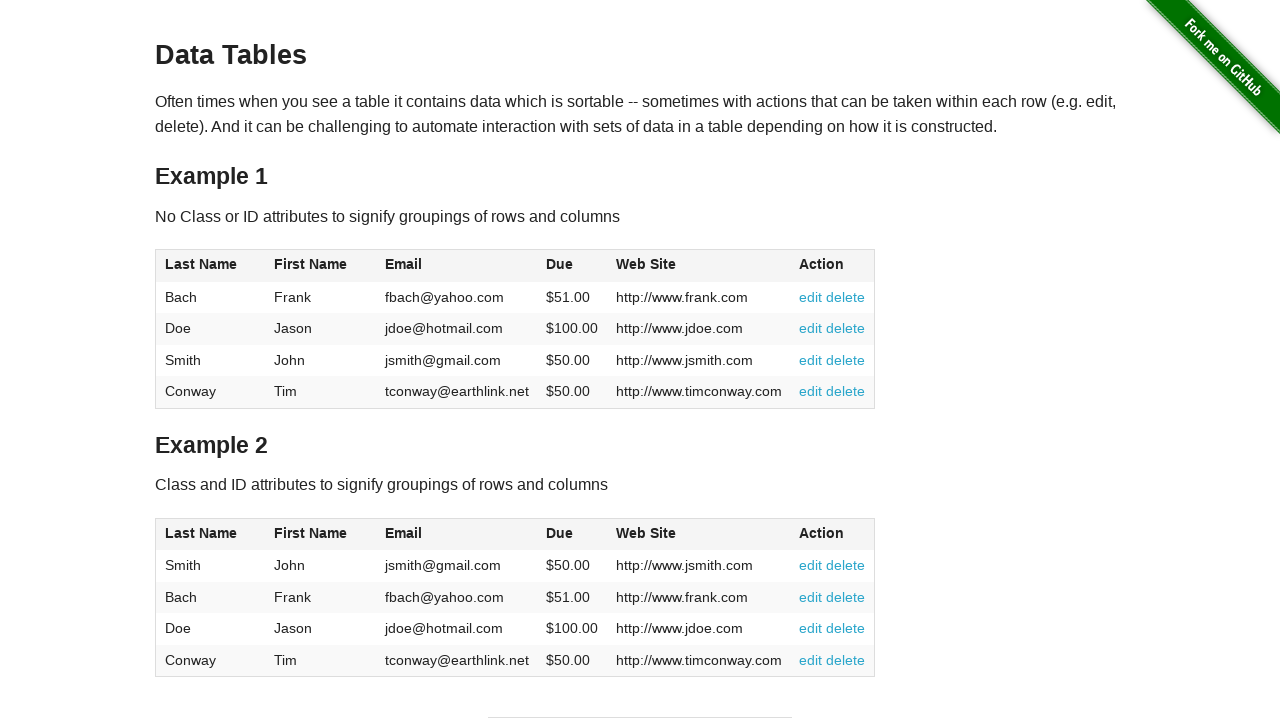